Tests element attributes functionality by locating paragraphs with custom attributes, reading their properties, and clicking a button that dynamically modifies attributes

Starting URL: https://testpages.herokuapp.com/styled/attributes-test.html

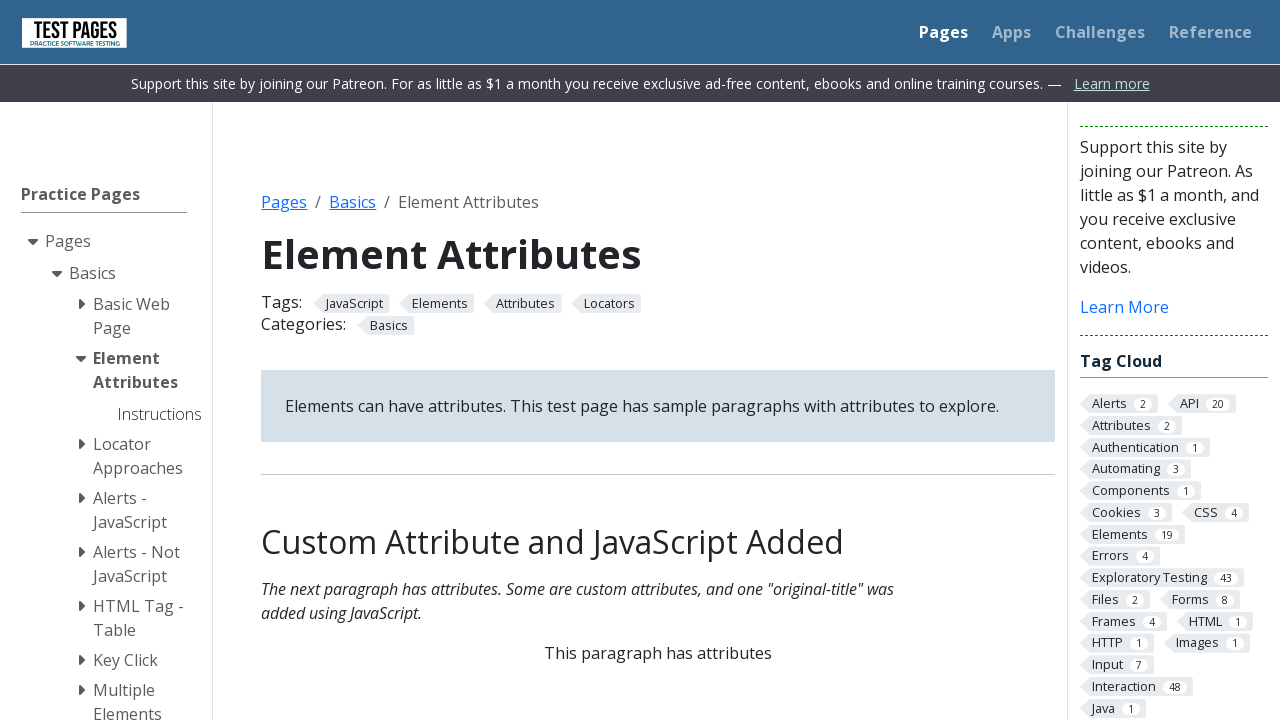

Waited for page content to load - div.centered element visible
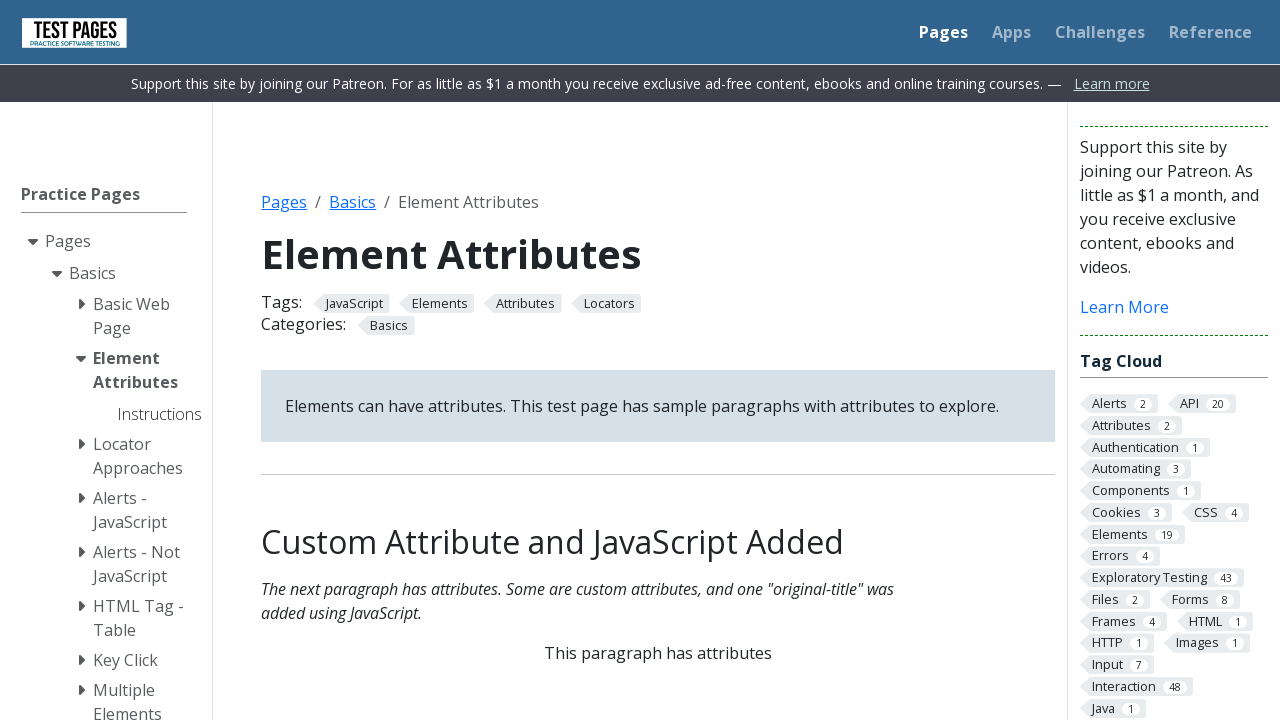

Located paragraph with custom attributes (custom-attrib='attrib in source at load')
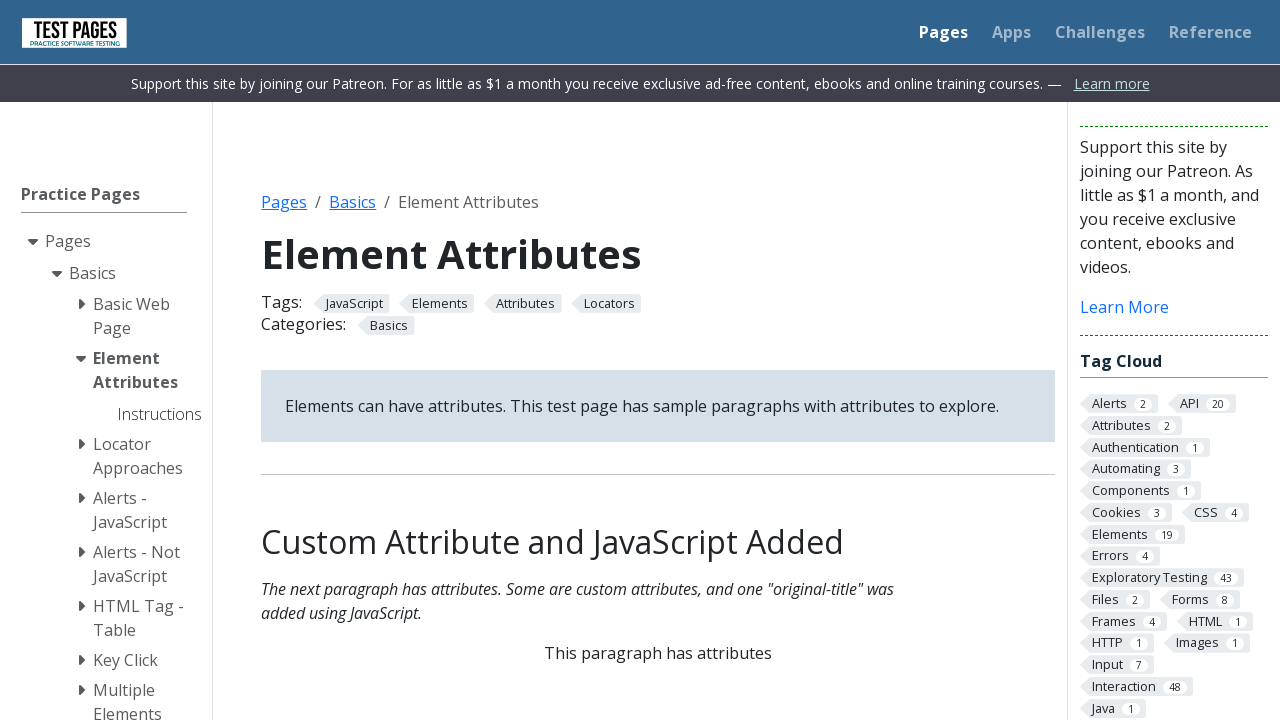

Verified paragraph with custom attributes is present and ready
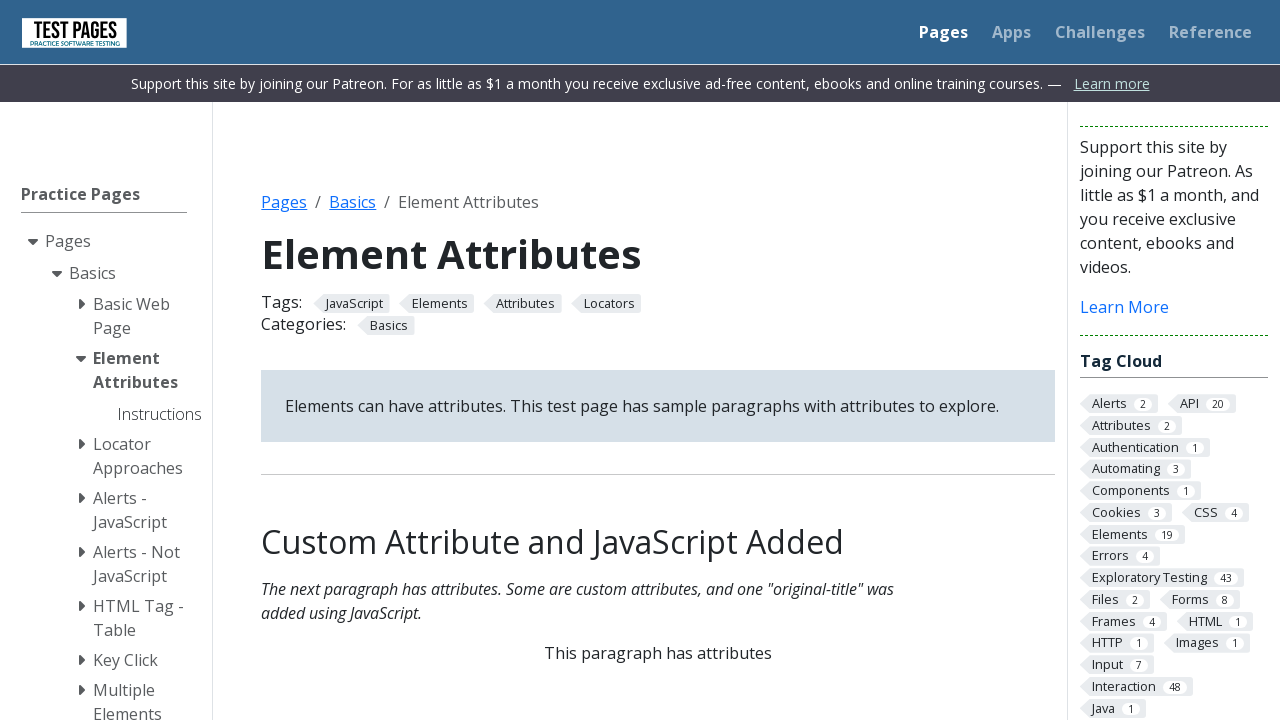

Located dynamic attributes paragraph element with id 'jsattributes'
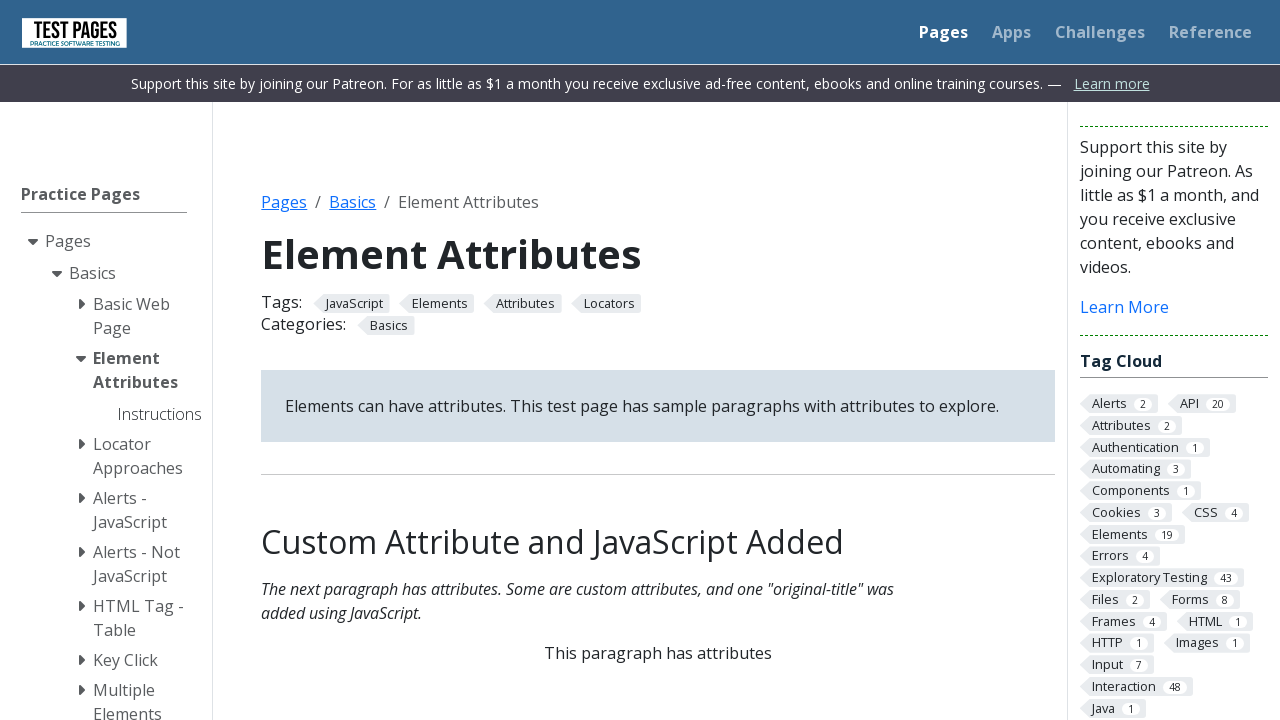

Verified dynamic attributes paragraph element is ready
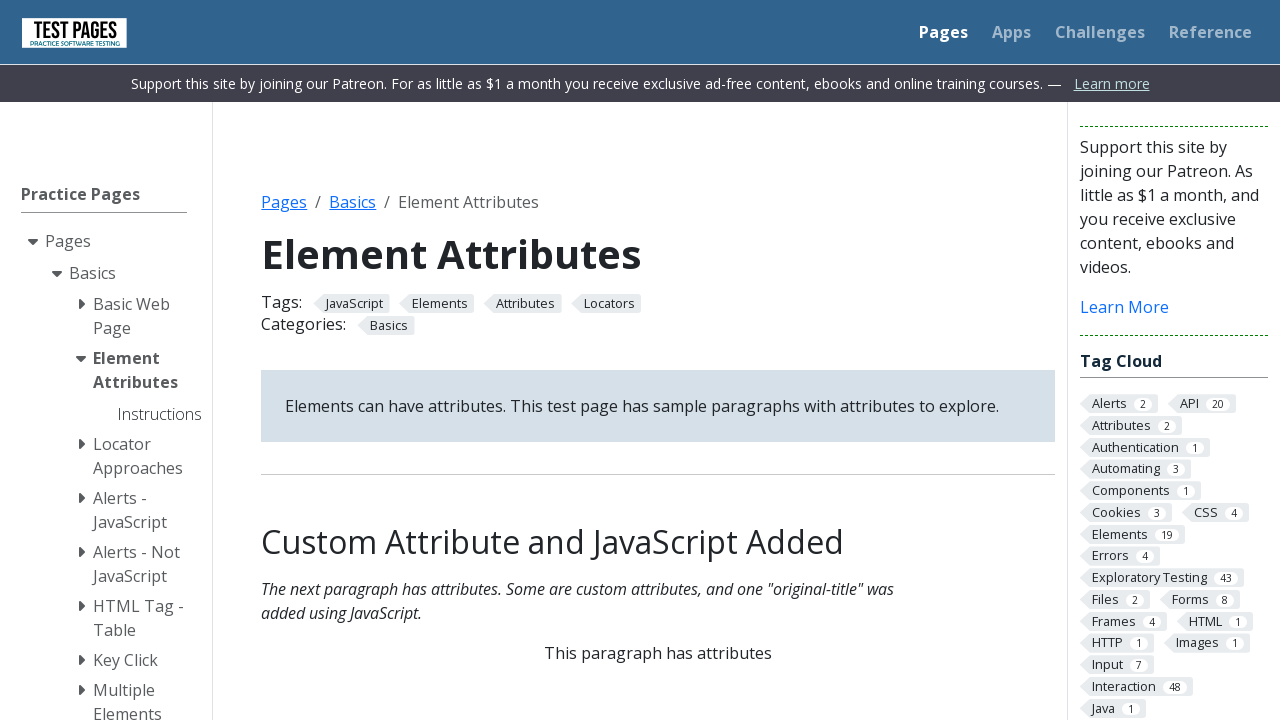

Located button with onclick='setNewAttrib()' handler
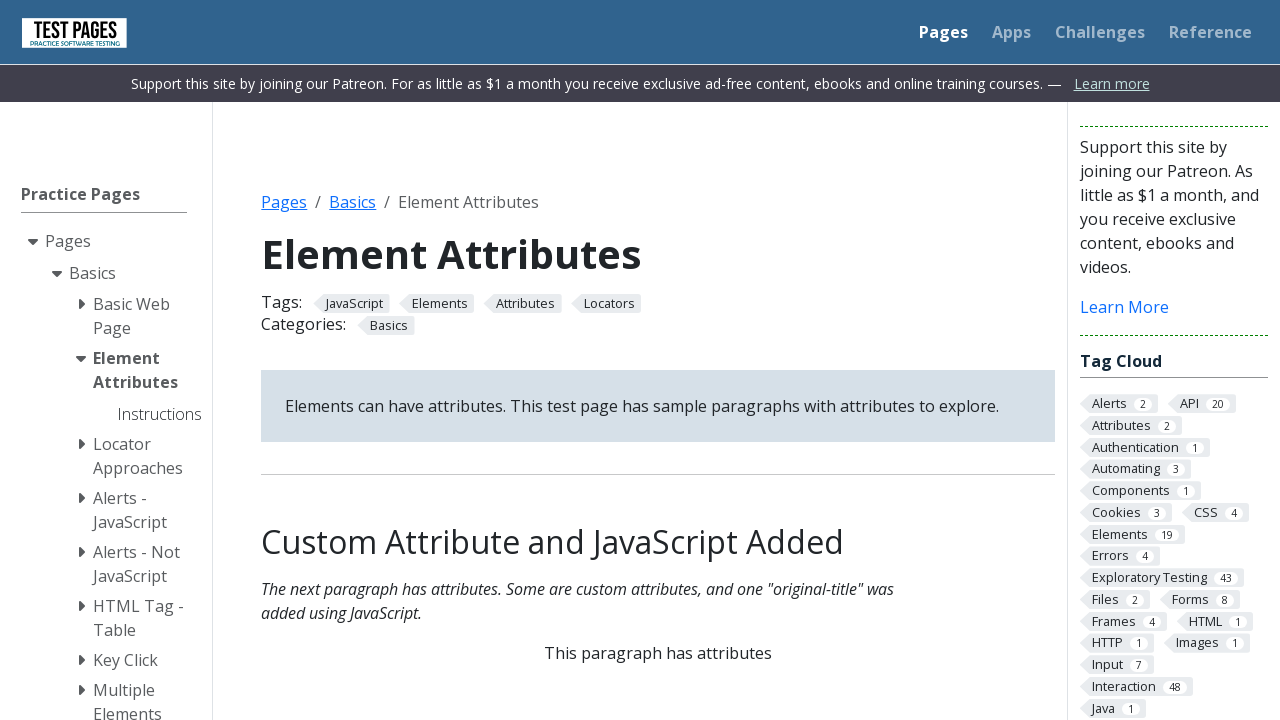

Clicked button to set new attribute (first click) at (658, 360) on xpath=//div[@class='centered']//button[@onclick='setNewAttrib()']
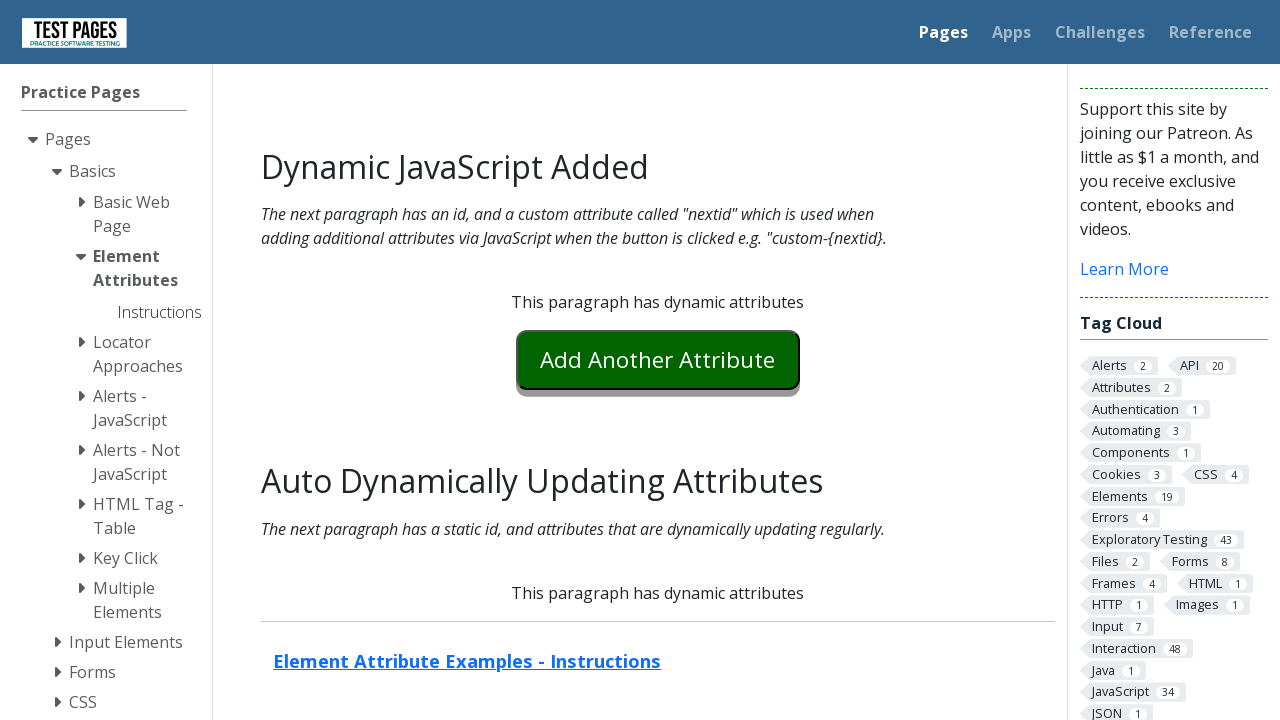

Clicked button to set new attribute (second click) at (658, 360) on xpath=//div[@class='centered']//button[@onclick='setNewAttrib()']
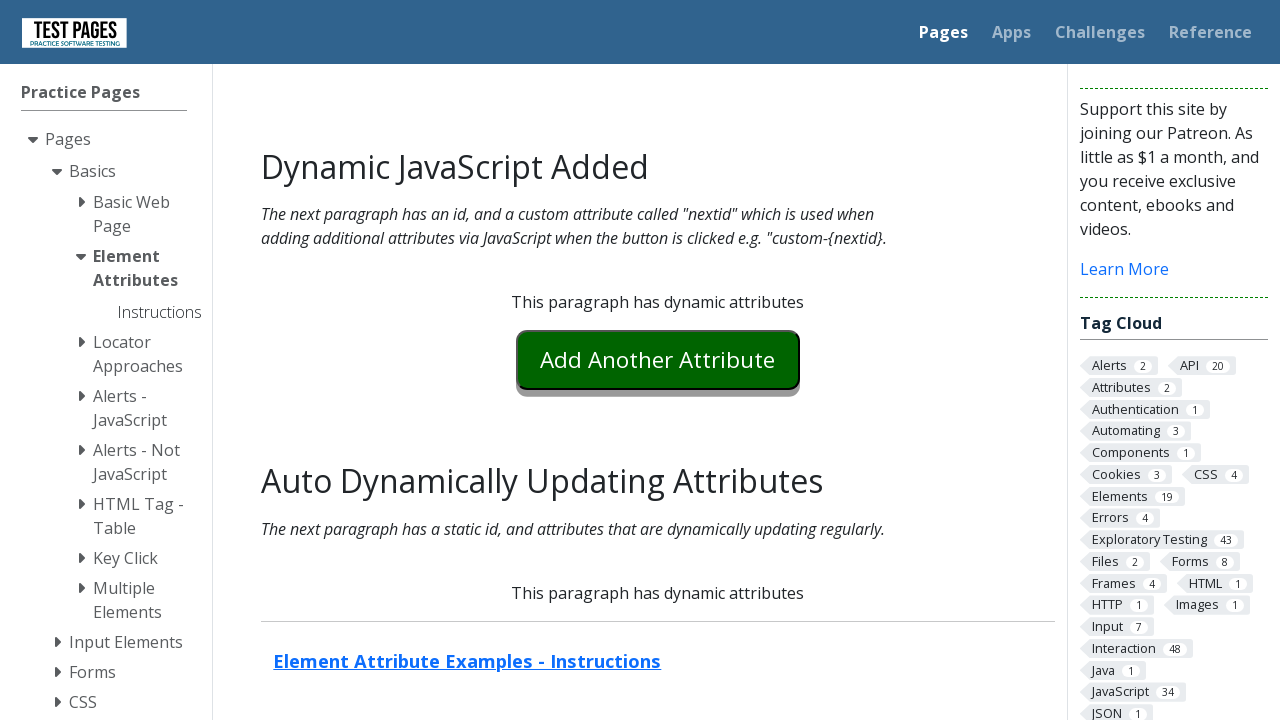

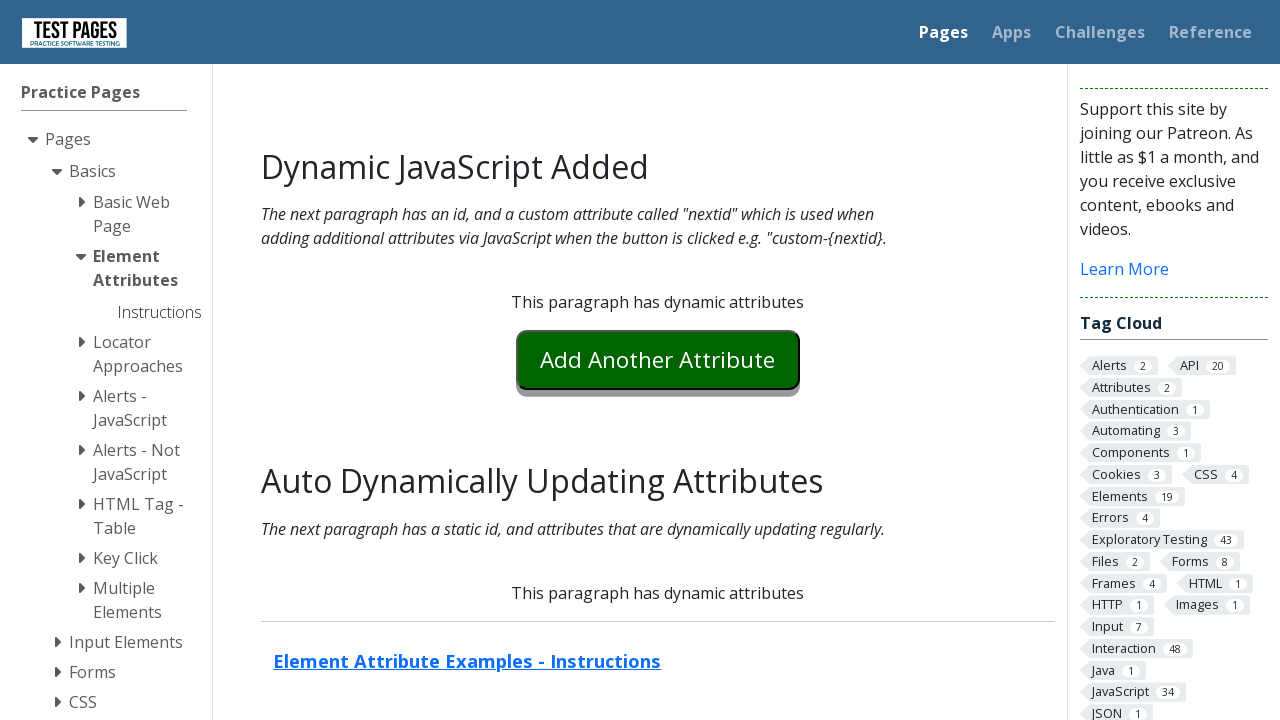